Tests iframe switching functionality by interacting with elements inside an iframe and then returning to the parent frame

Starting URL: https://www.letskodeit.com/practice

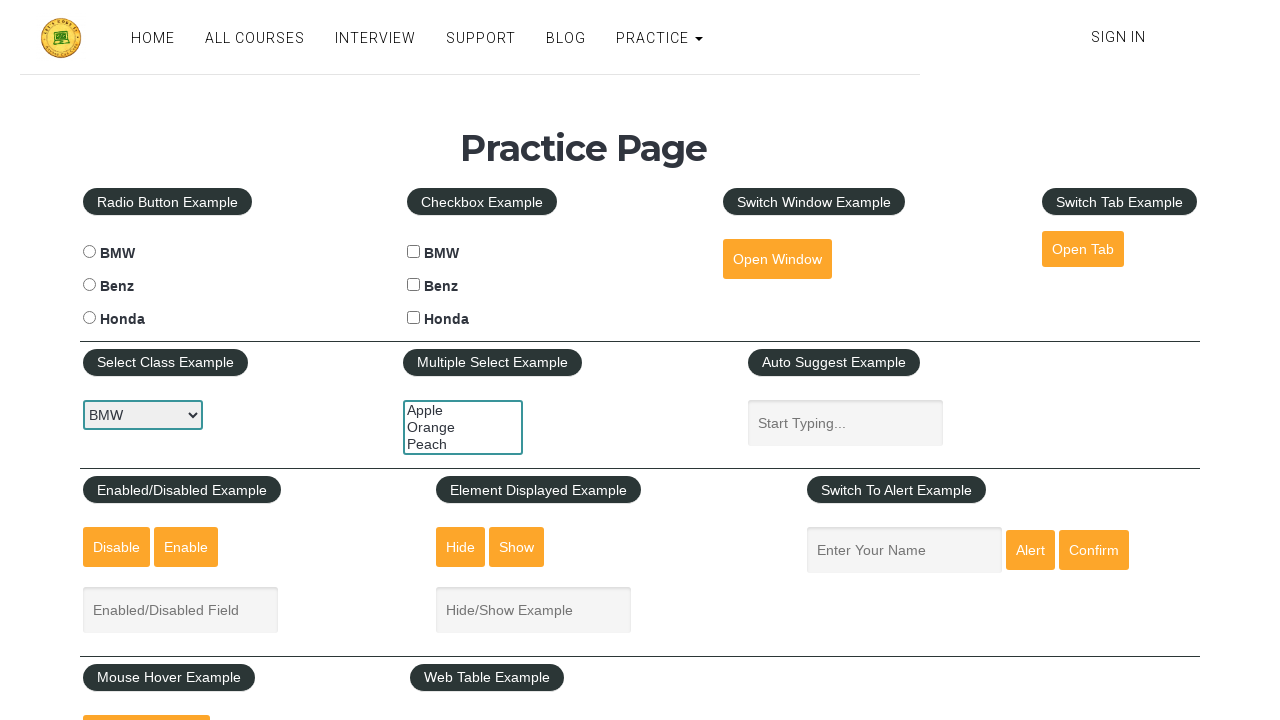

Scrolled down 1000px to view the iframe
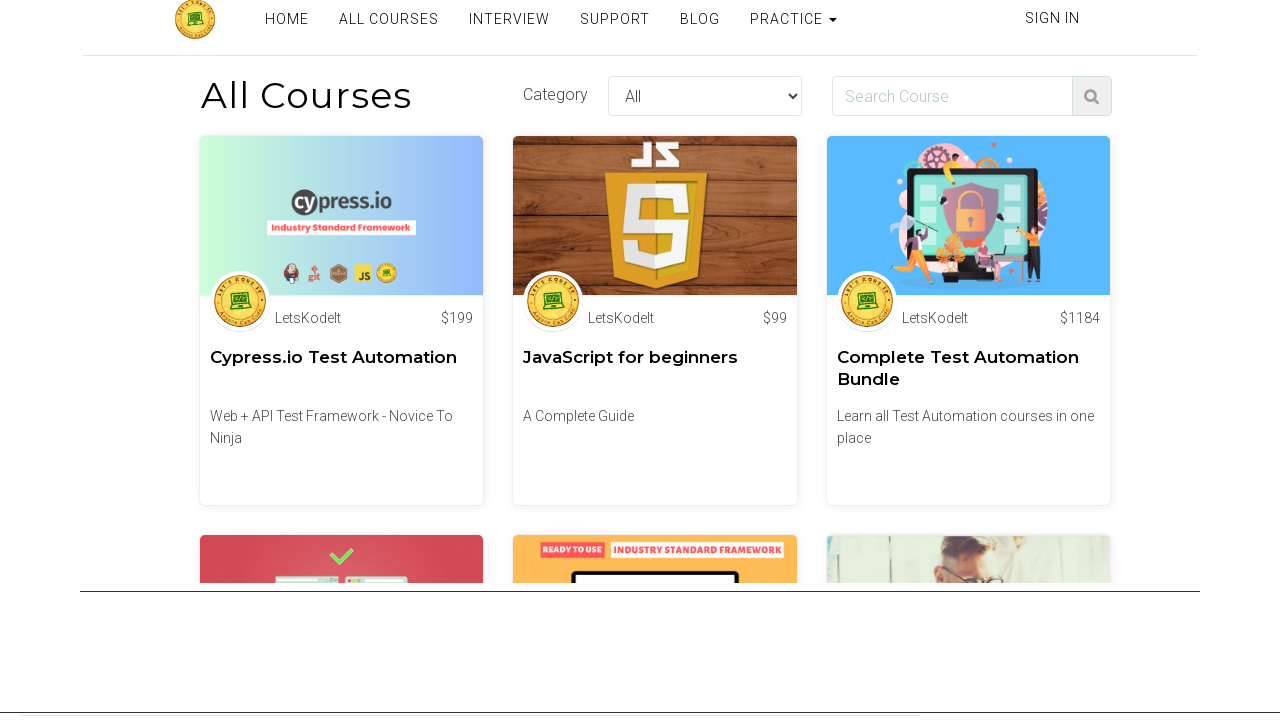

Switched to iframe at index 1
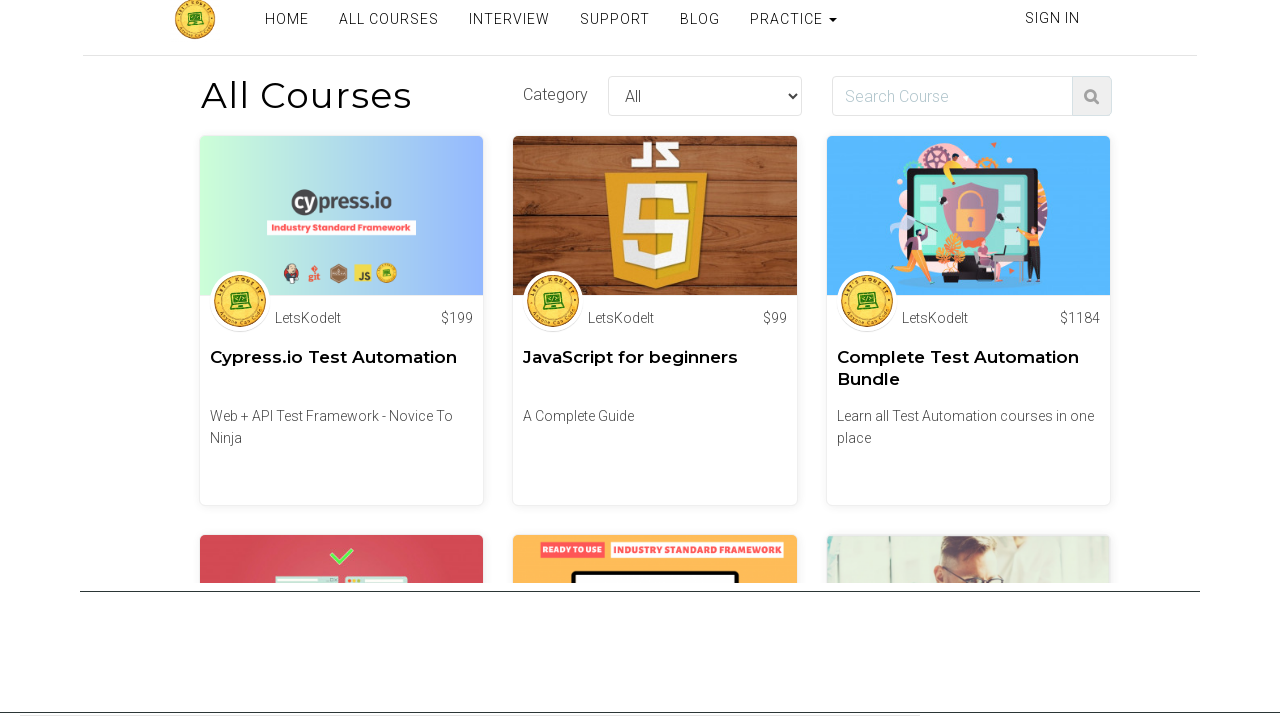

Filled 'Search Course' field with 'Python' inside iframe on input[placeholder="Search Course"]
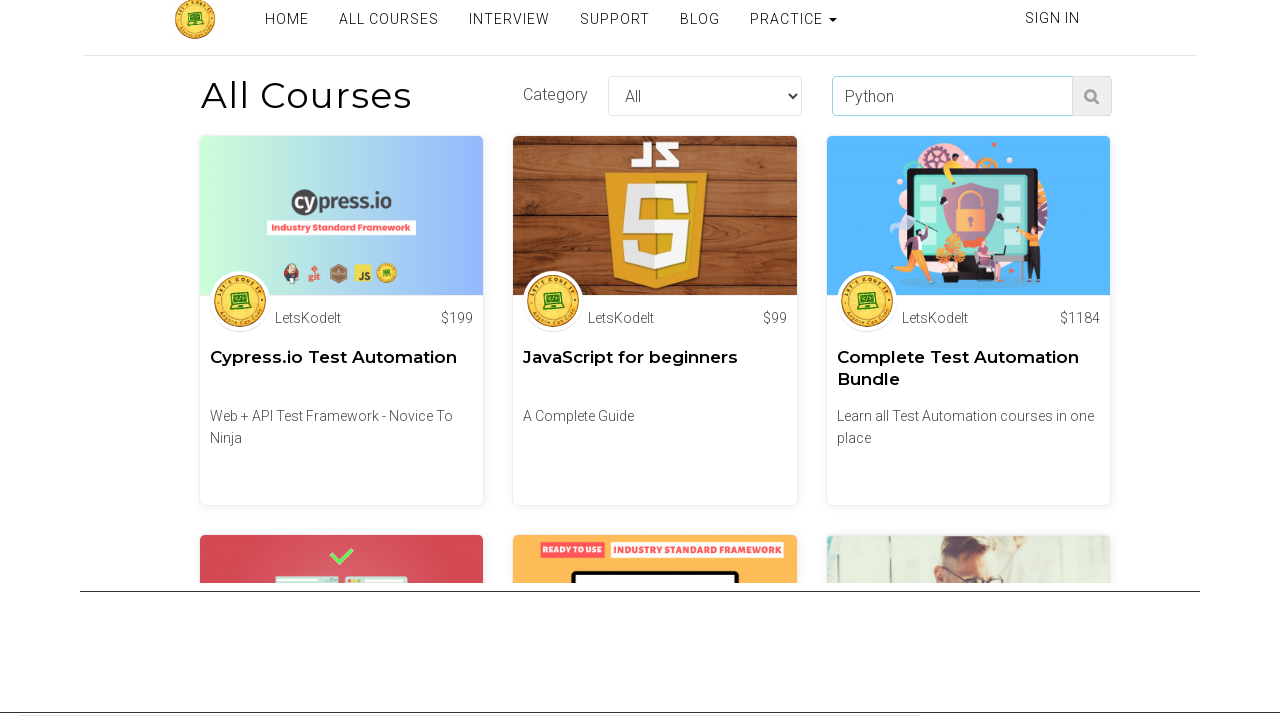

Scrolled back up 1000px to parent frame
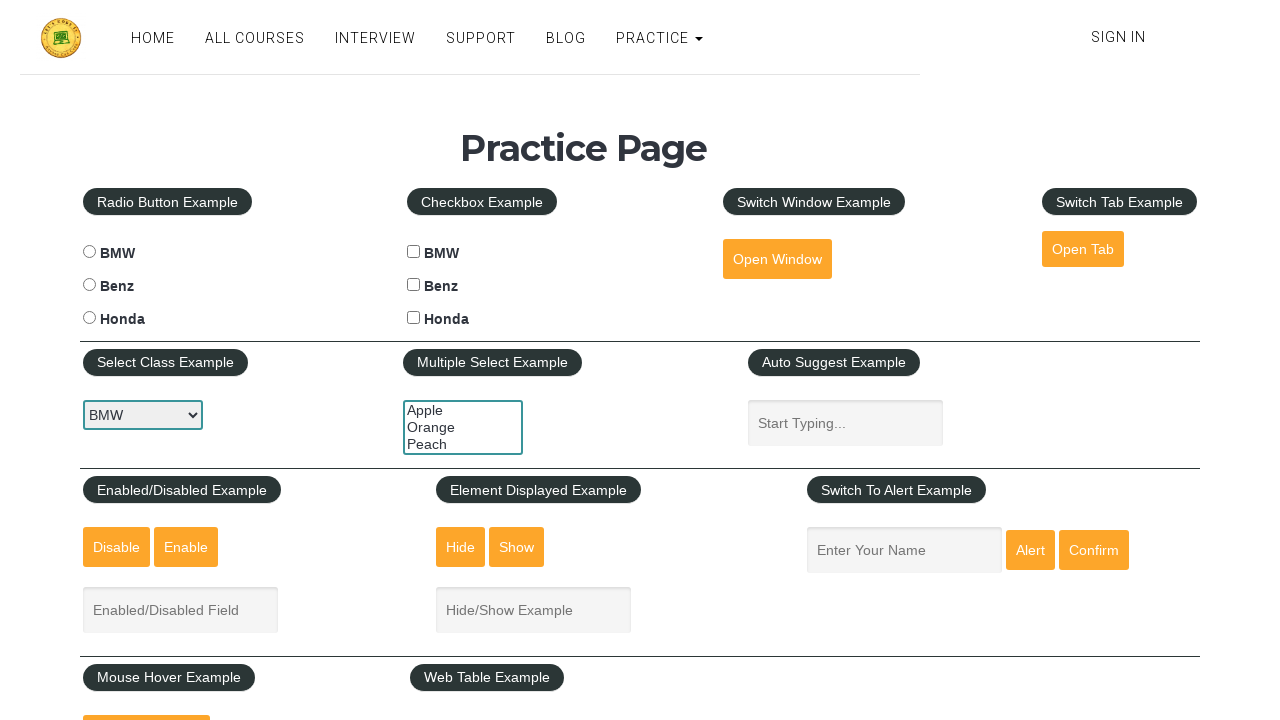

Filled autosuggest field with 'Successful Test!' in parent frame on #autosuggest
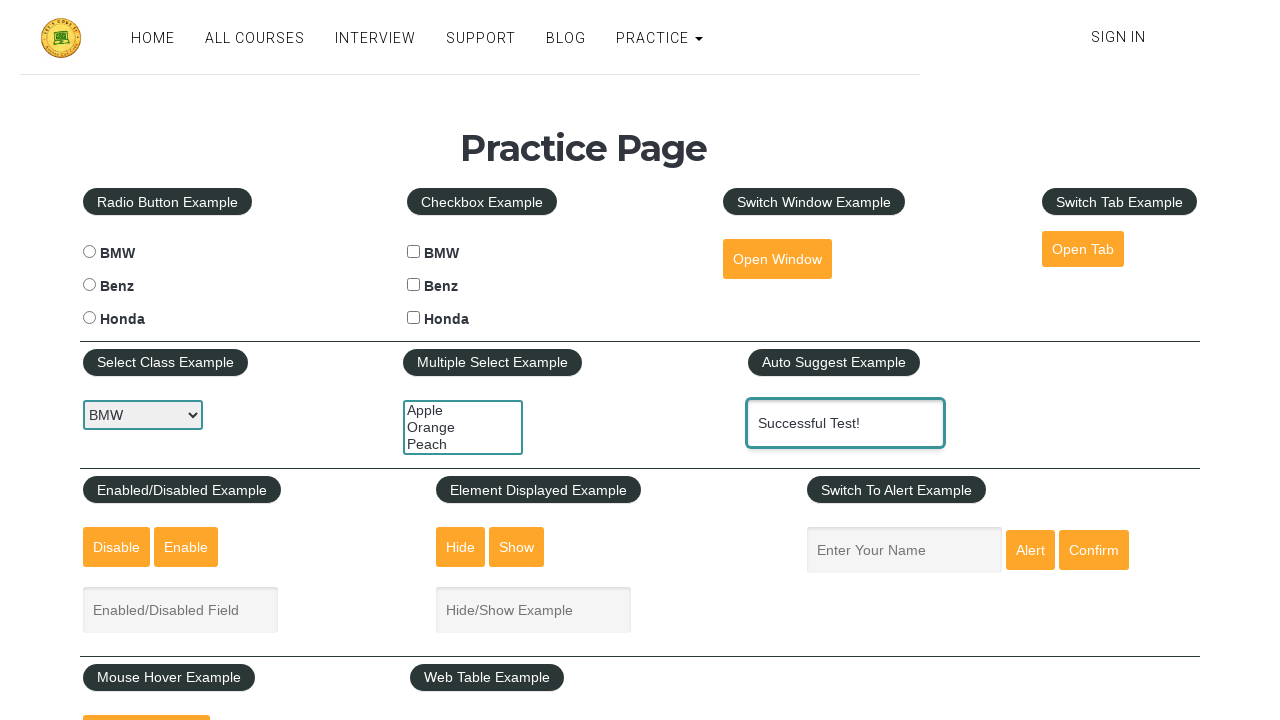

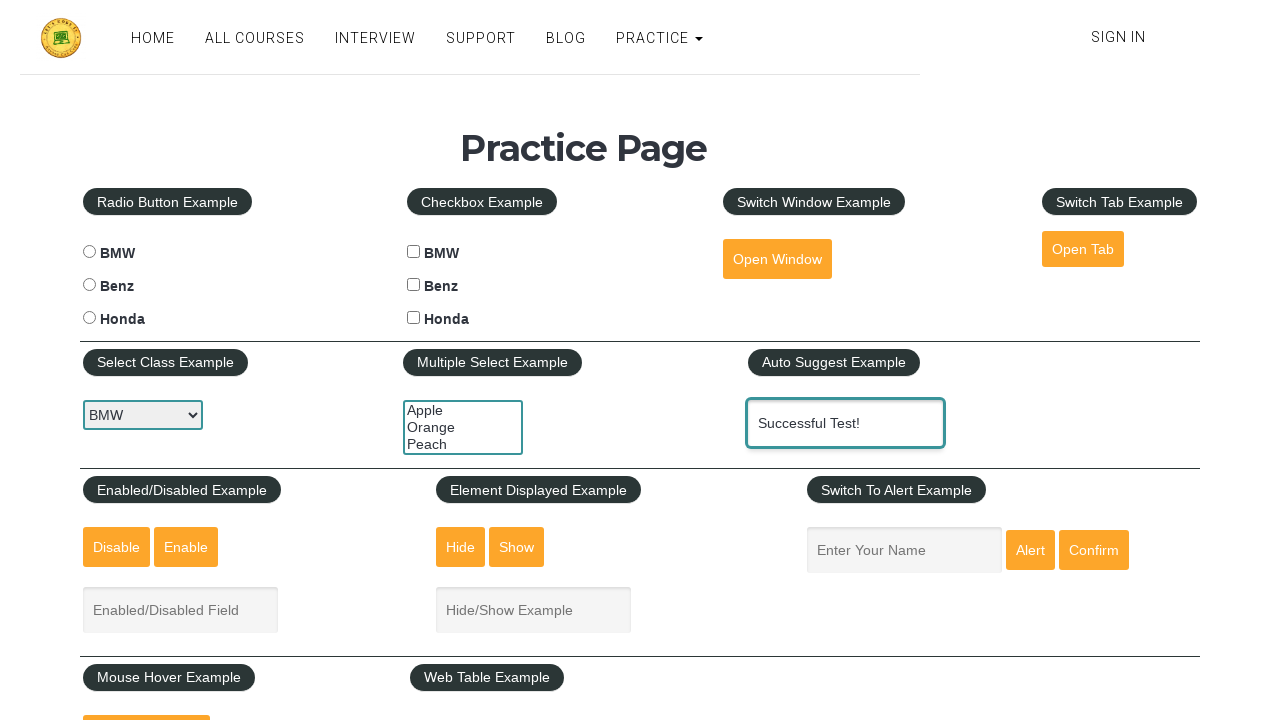